Tests dynamic controls page by clicking a button to enable an input field, waiting for it to become clickable, then entering text into the input field

Starting URL: https://the-internet.herokuapp.com/dynamic_controls

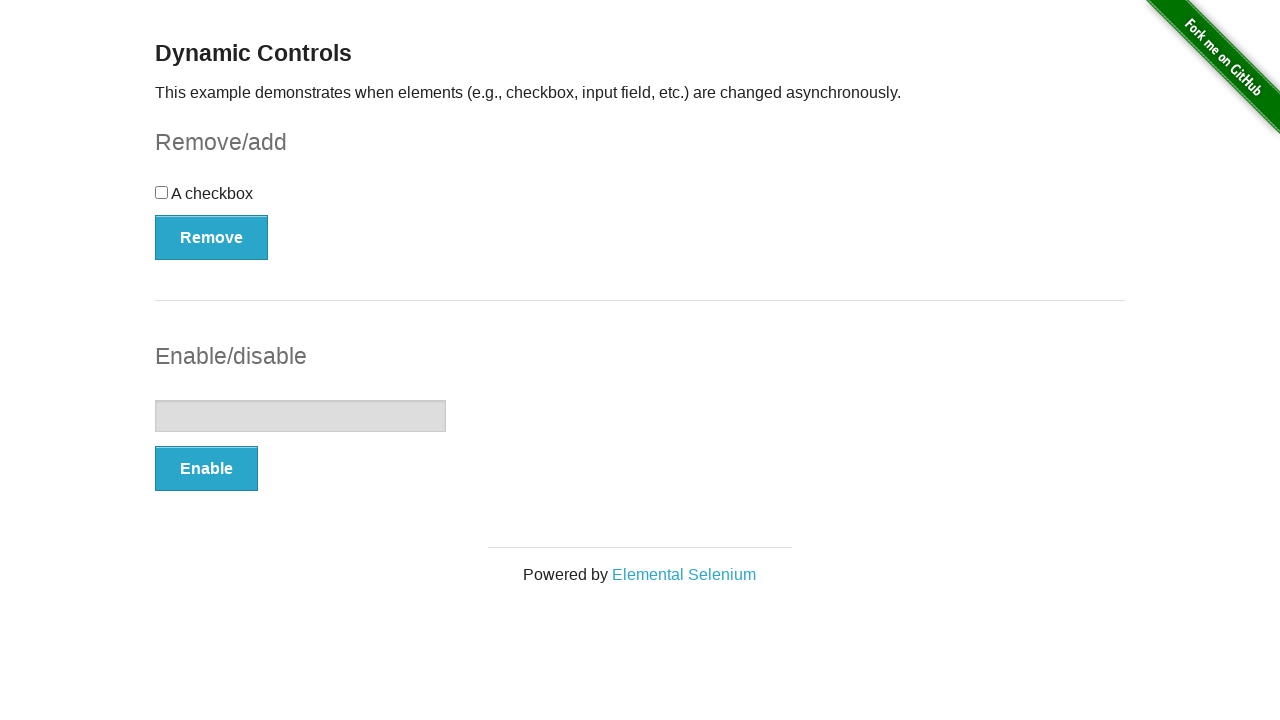

Clicked button to enable input field at (206, 469) on button[onclick='swapInput()']
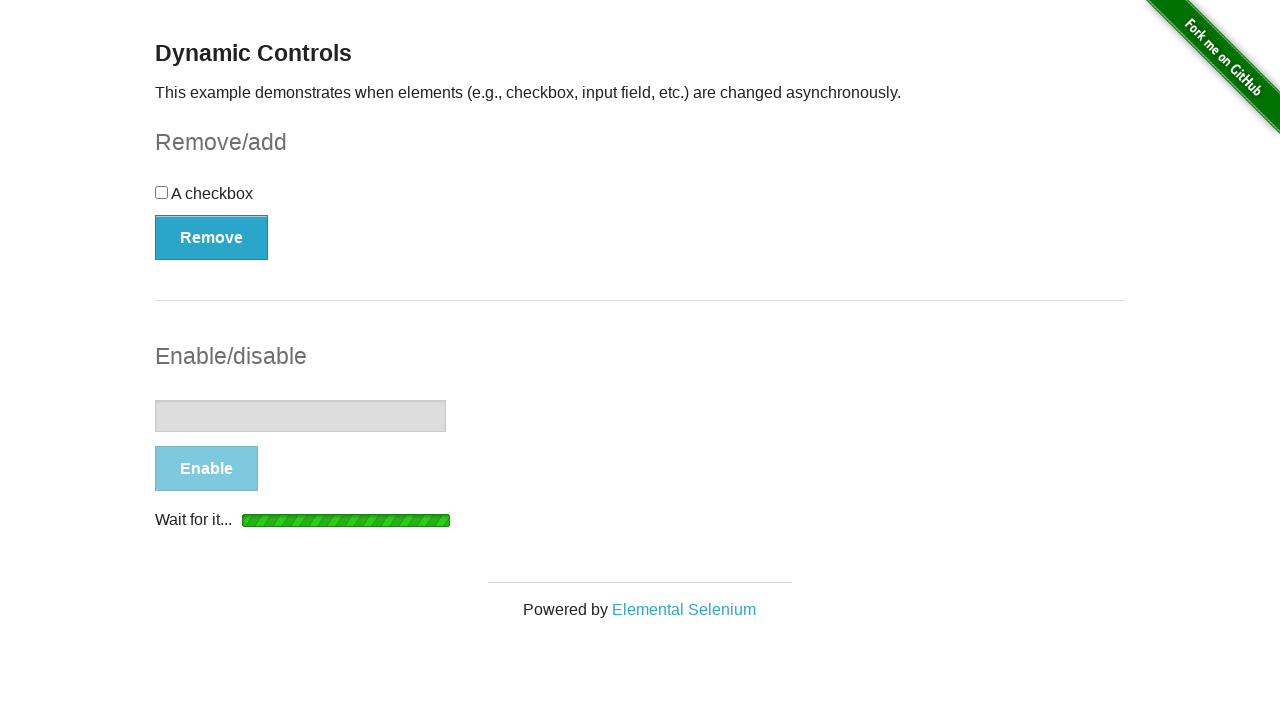

Input field became visible and enabled
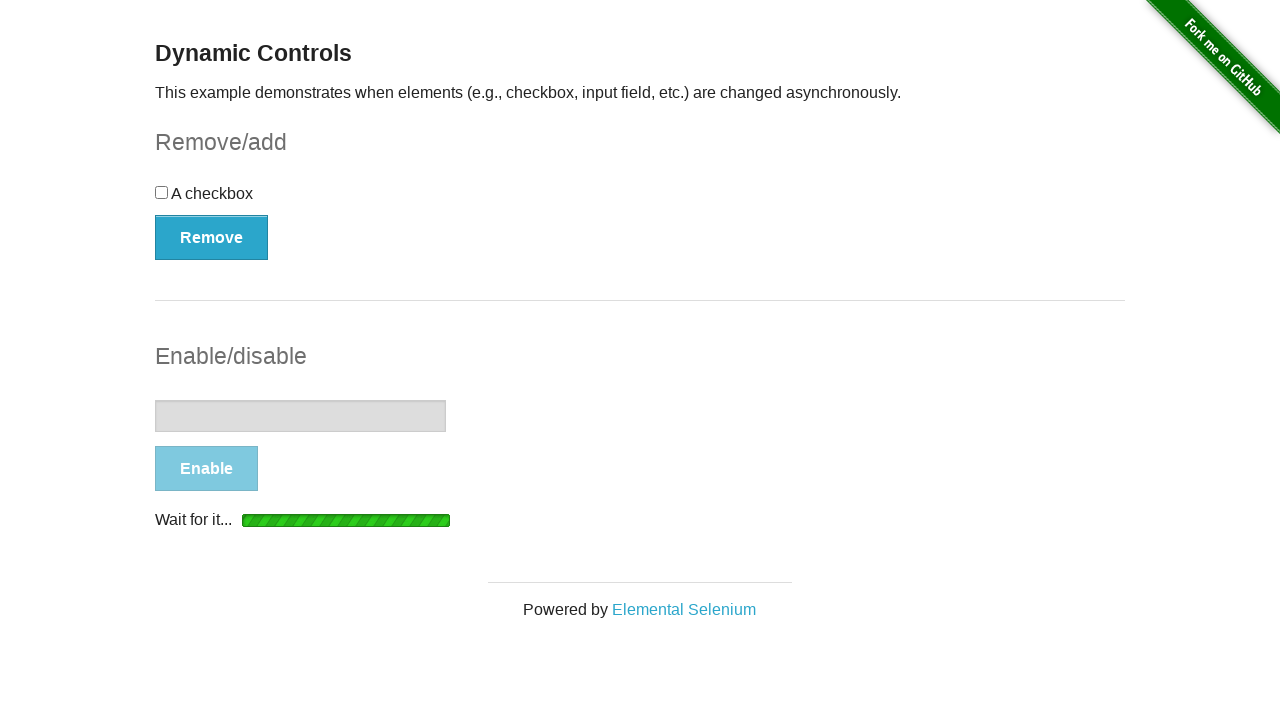

Filled input field with 'QA AUTOMATION CLASSES' on input[type='text']
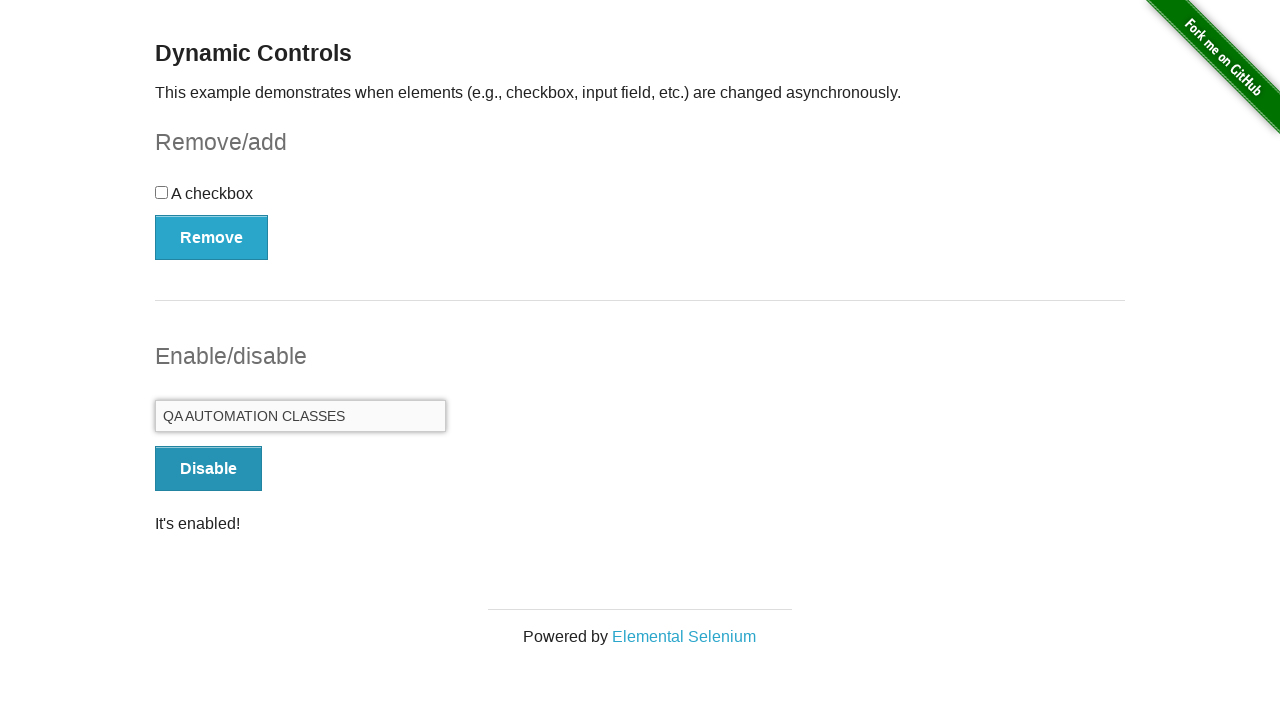

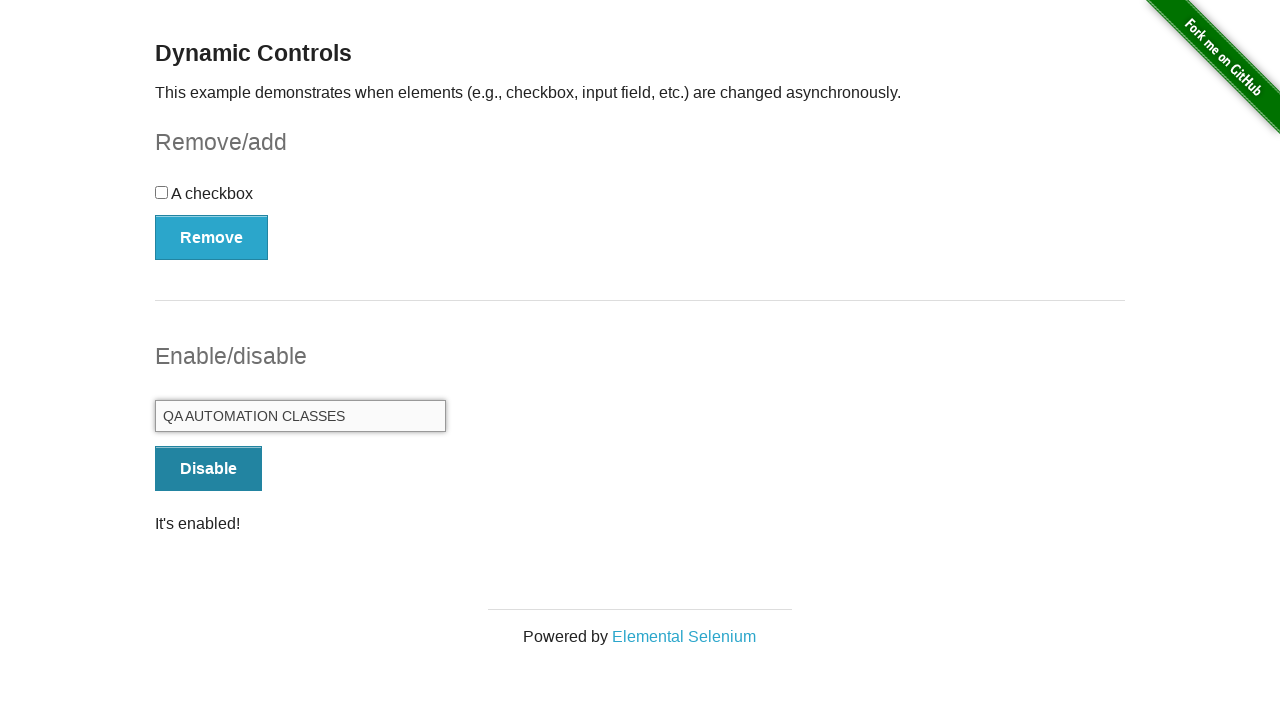